Tests the text-to-speech website by selecting a voice from a dropdown, entering text into the input field, and clicking the download button to generate speech audio.

Starting URL: https://ttsmp3.com/

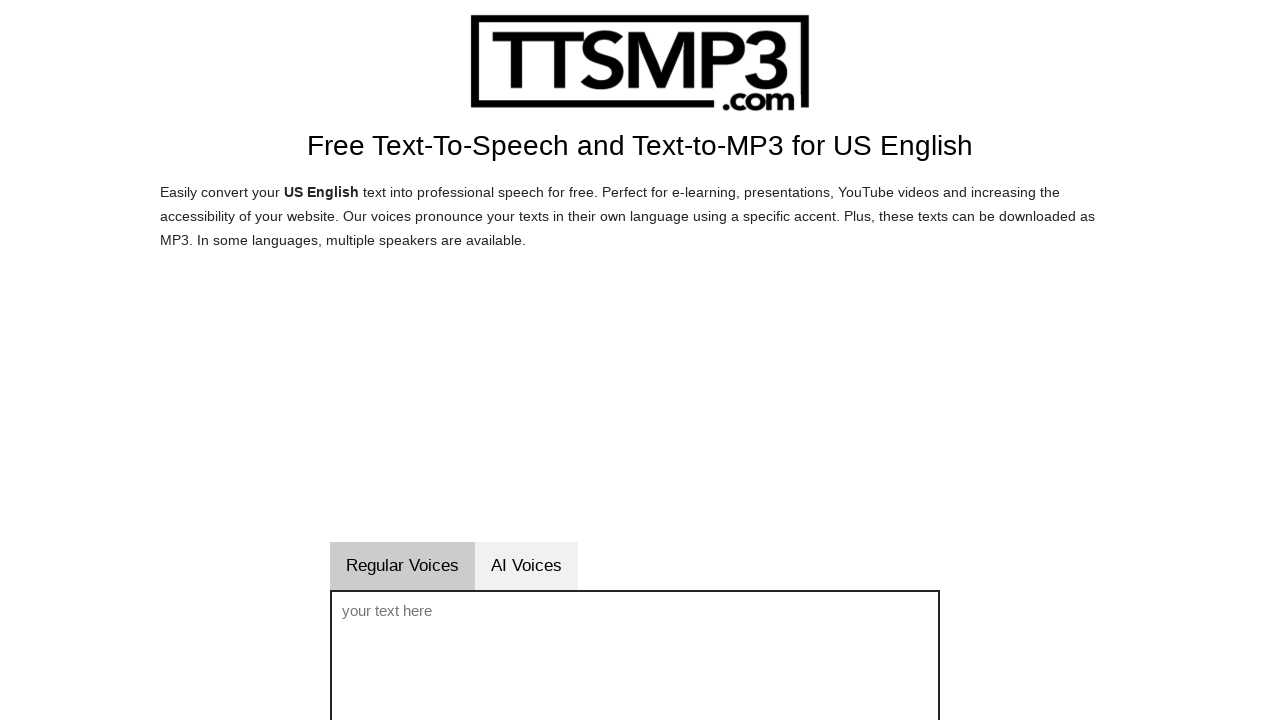

Selected 'Brian' voice from the dropdown menu on #sprachwahl
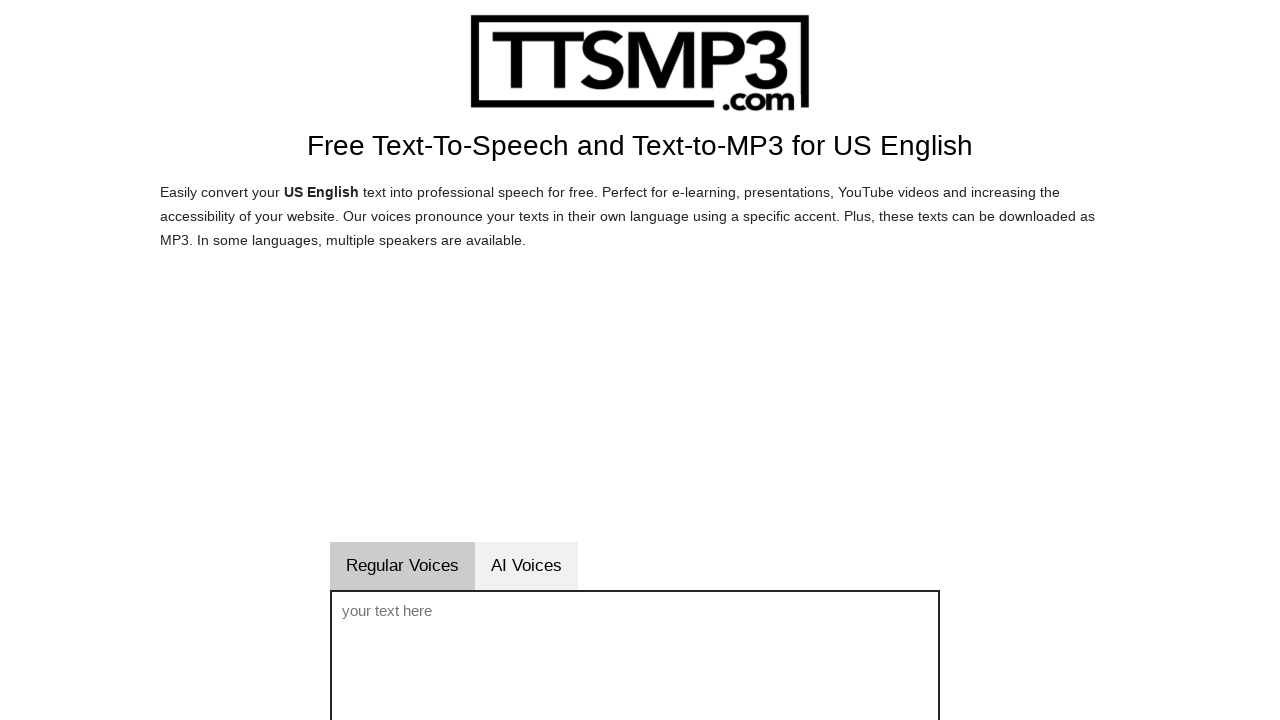

Filled voice text input field with 'Hello world, this is a test message' on #voicetext
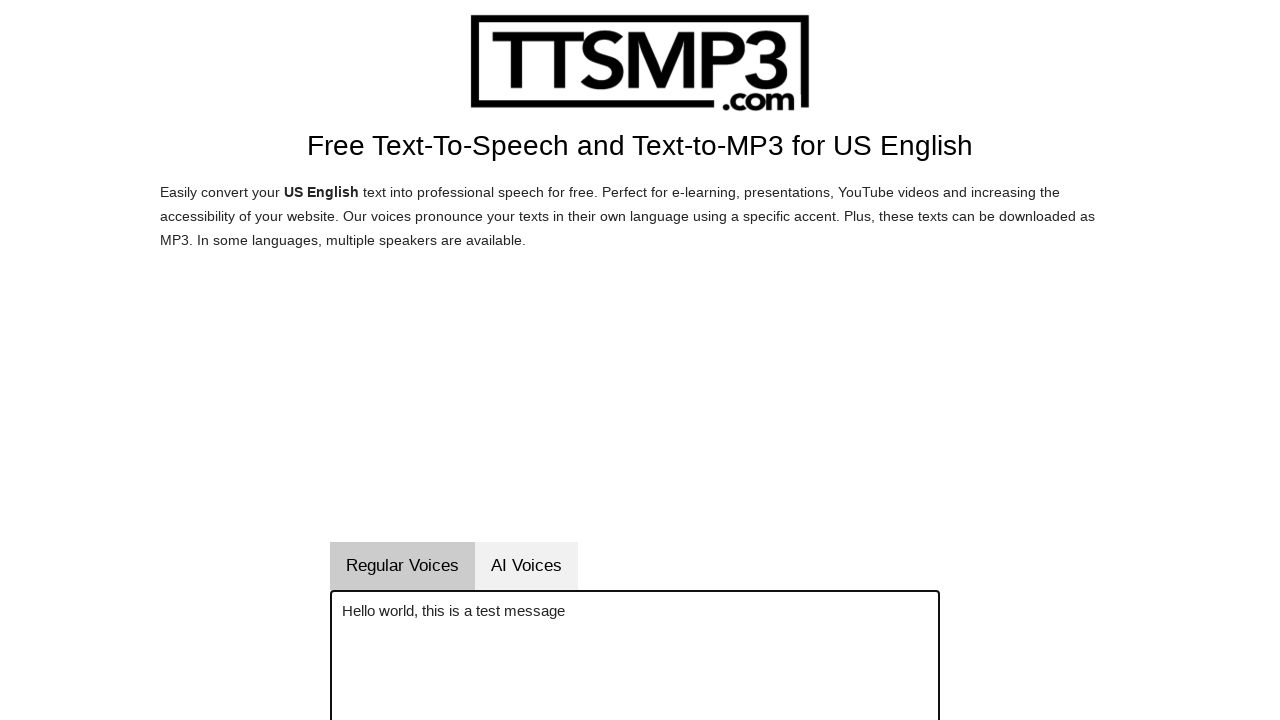

Clicked the download button to generate speech audio at (859, 360) on #downloadenbutton
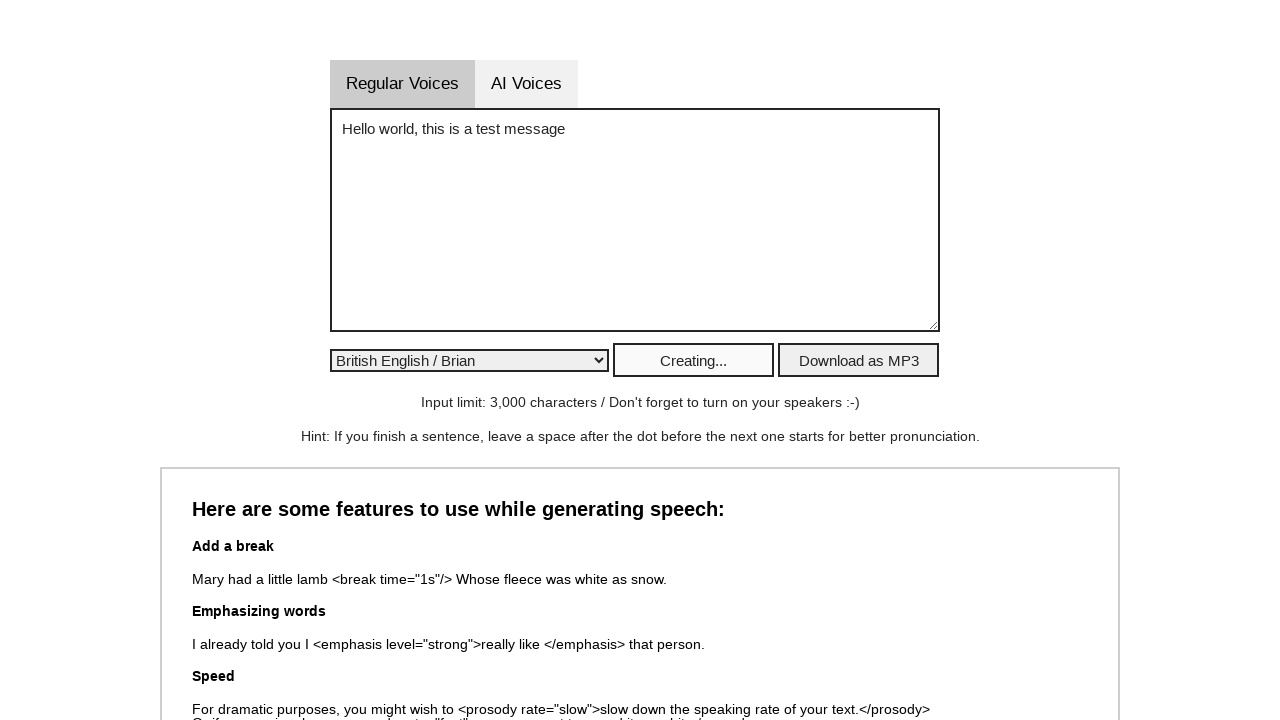

Waited 2000ms for audio processing to complete
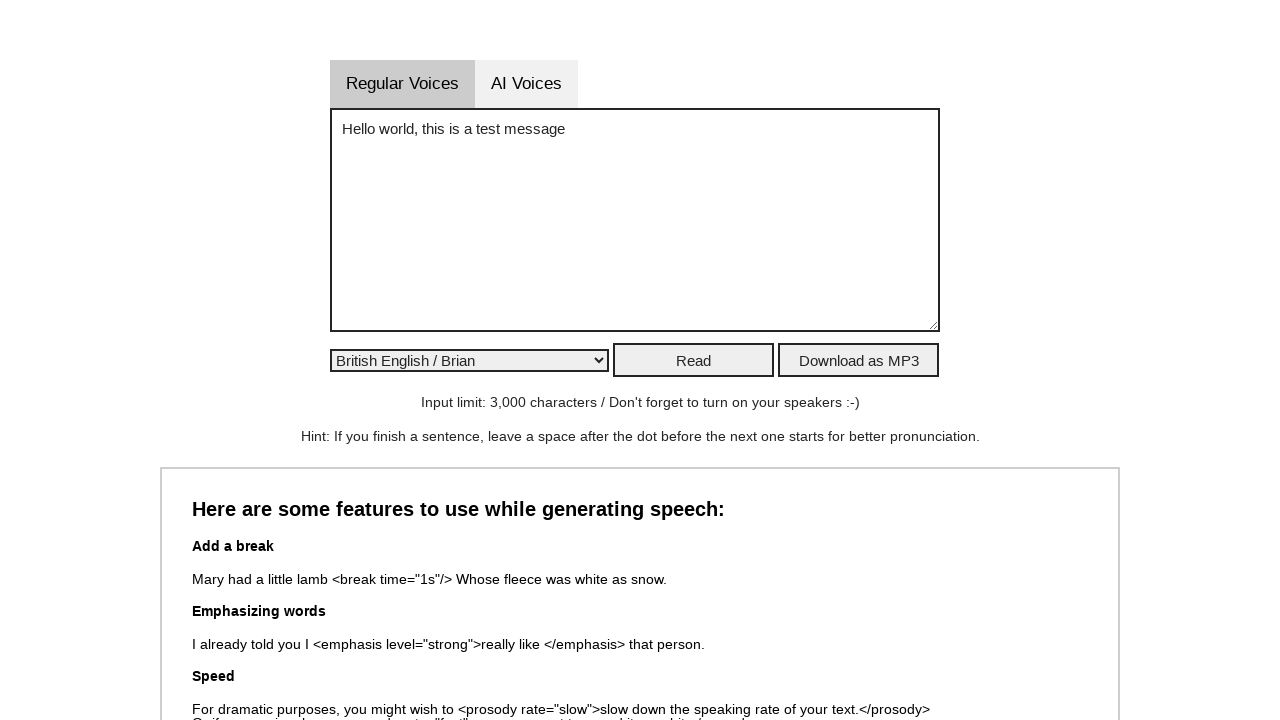

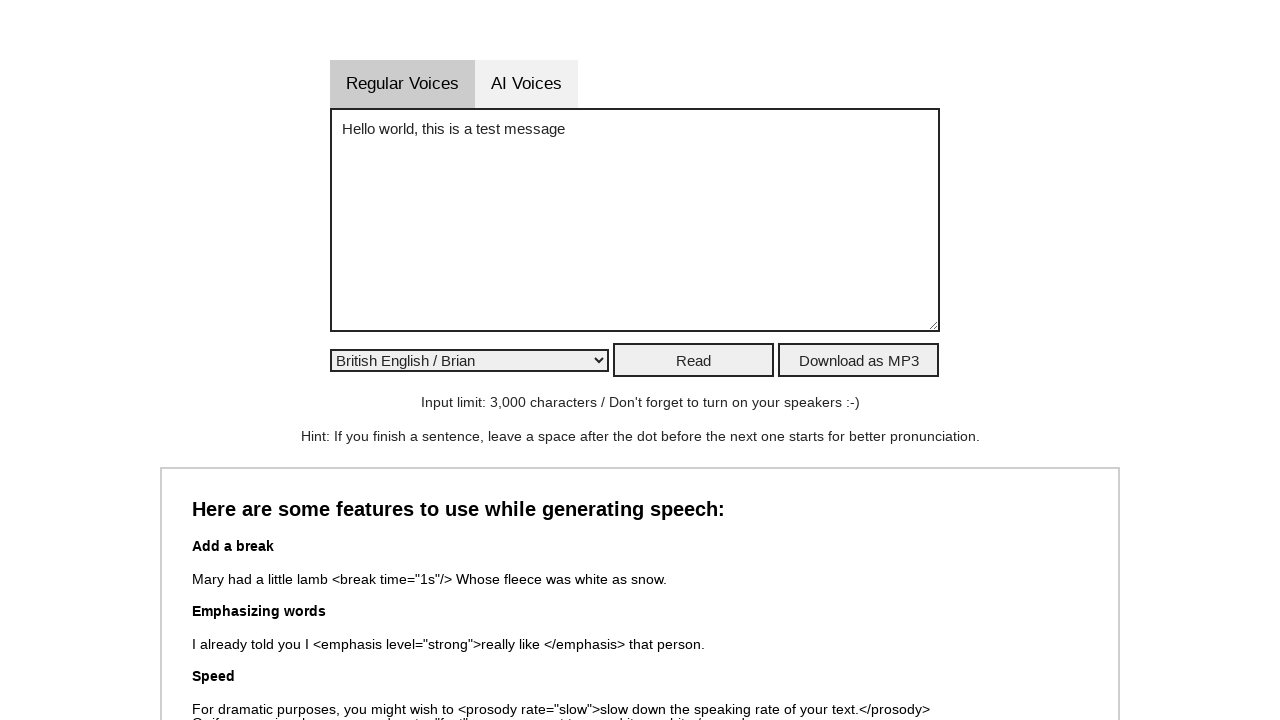